Tests autosuggest dropdown functionality by typing a search term, waiting for suggestions to appear, and selecting a specific country from the dropdown list

Starting URL: https://rahulshettyacademy.com/dropdownsPractise/

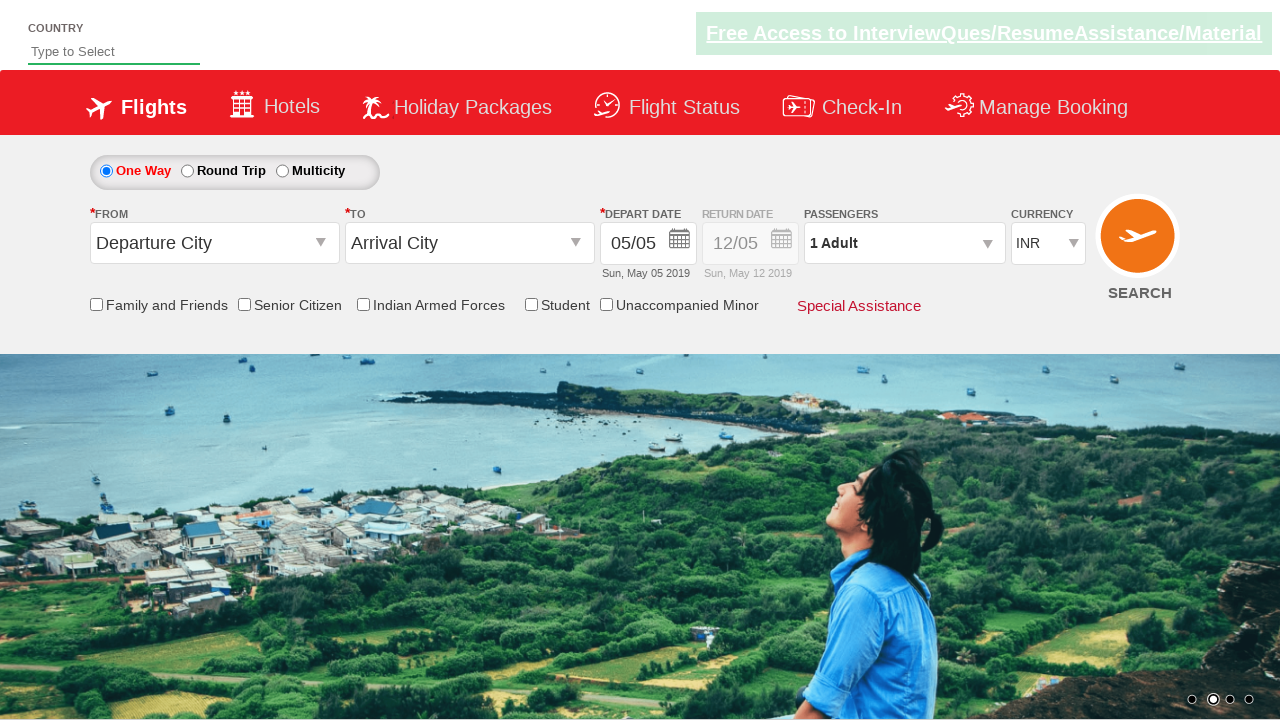

Navigated to dropdown practice page
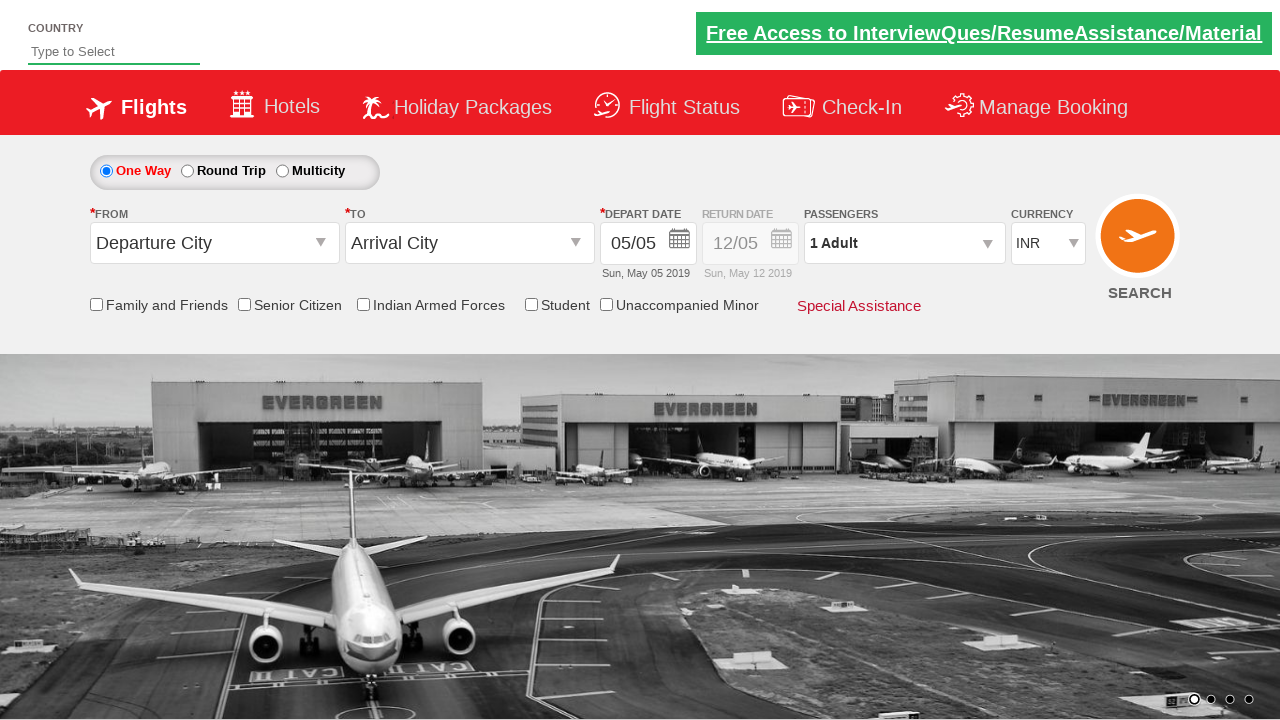

Typed 'ind' in the autosuggest input field on #autosuggest
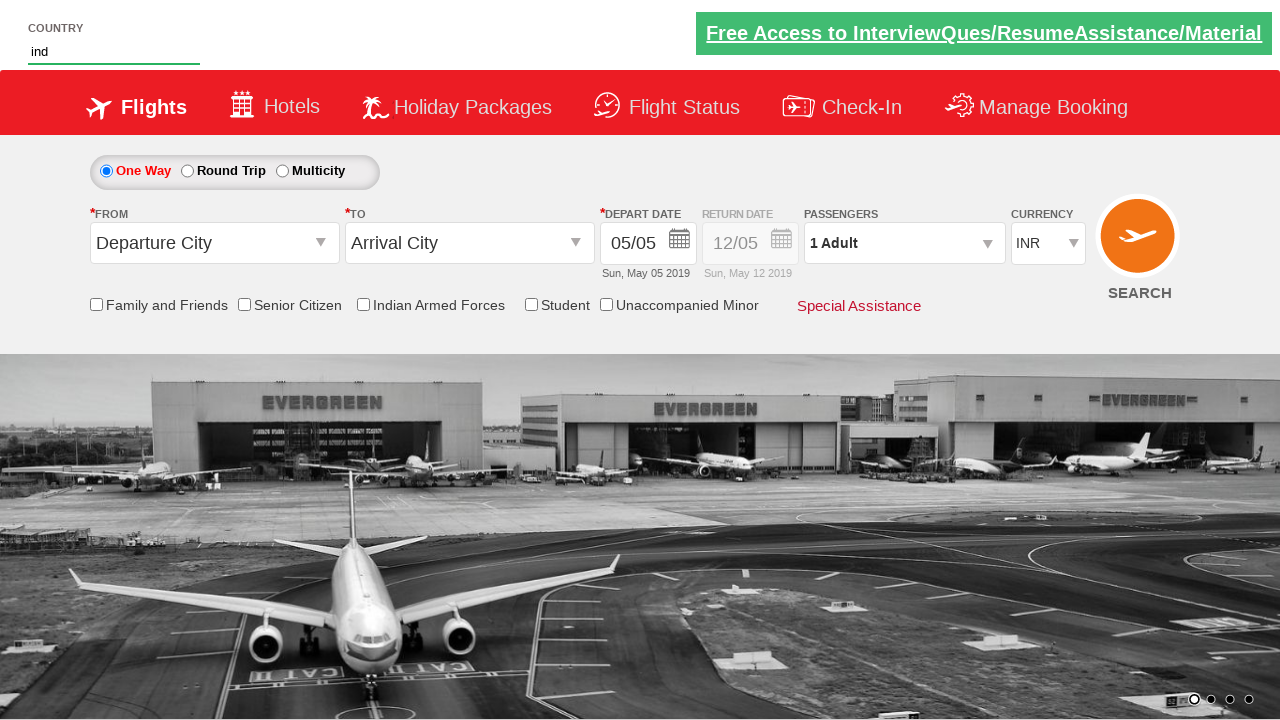

Autosuggest dropdown suggestions appeared
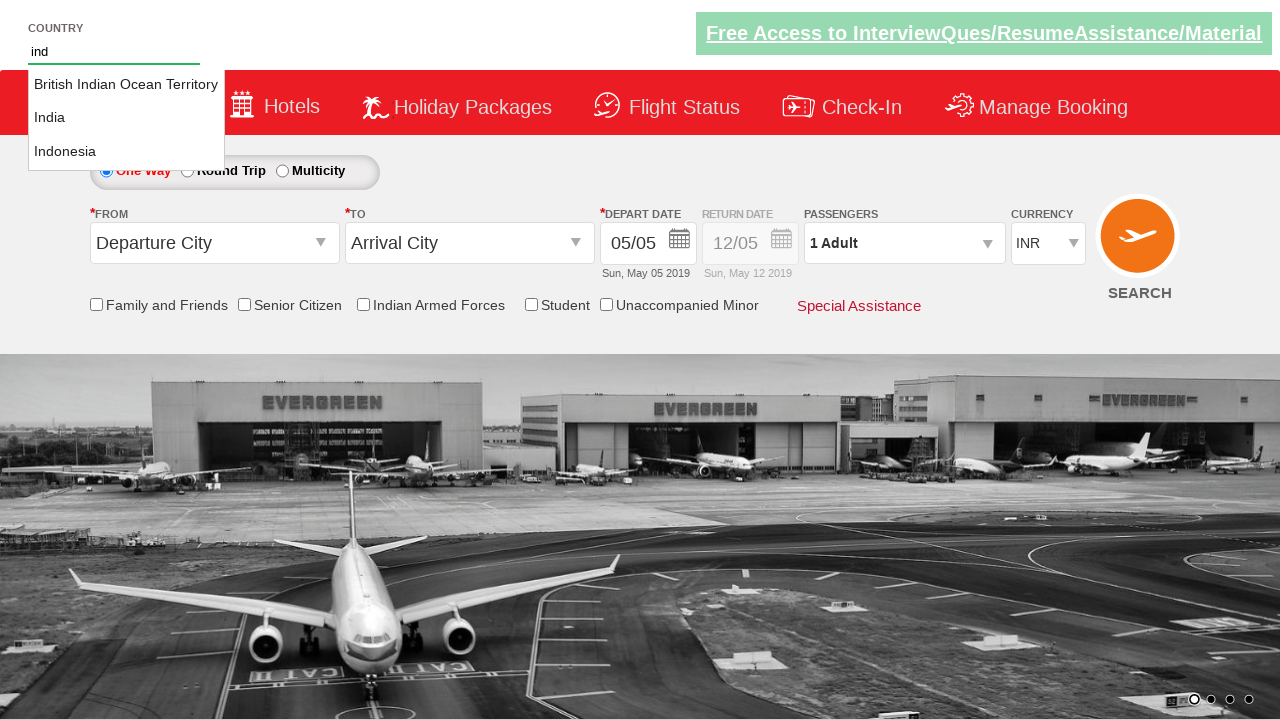

Retrieved 3 country suggestions from dropdown
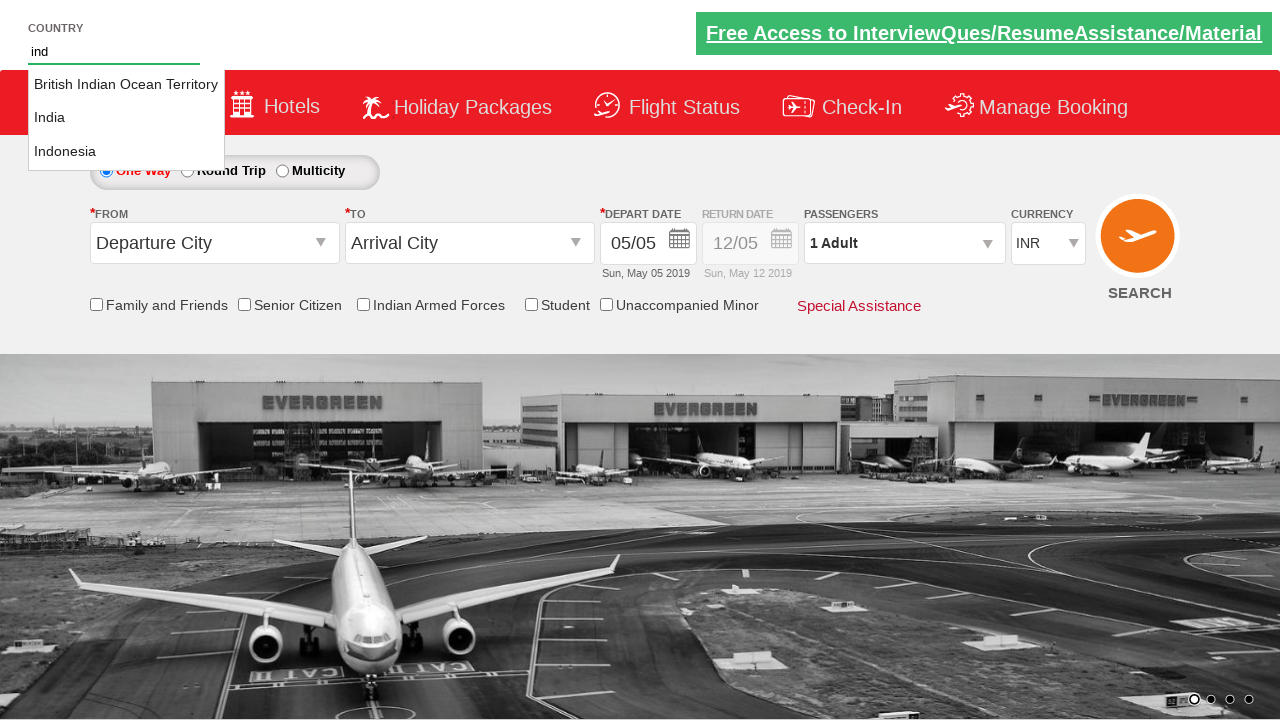

Clicked on 'India' from the autosuggest dropdown at (126, 118) on li.ui-menu-item a >> nth=1
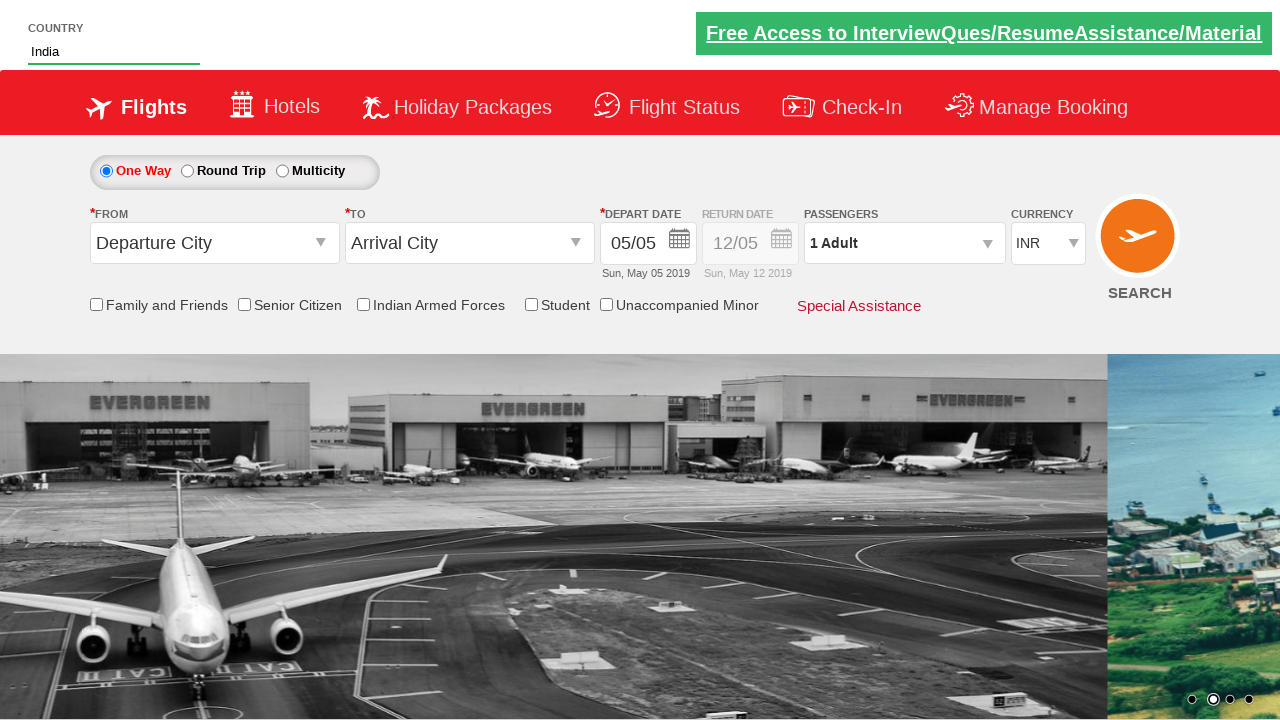

Verified that 'India' is selected in the autosuggest field
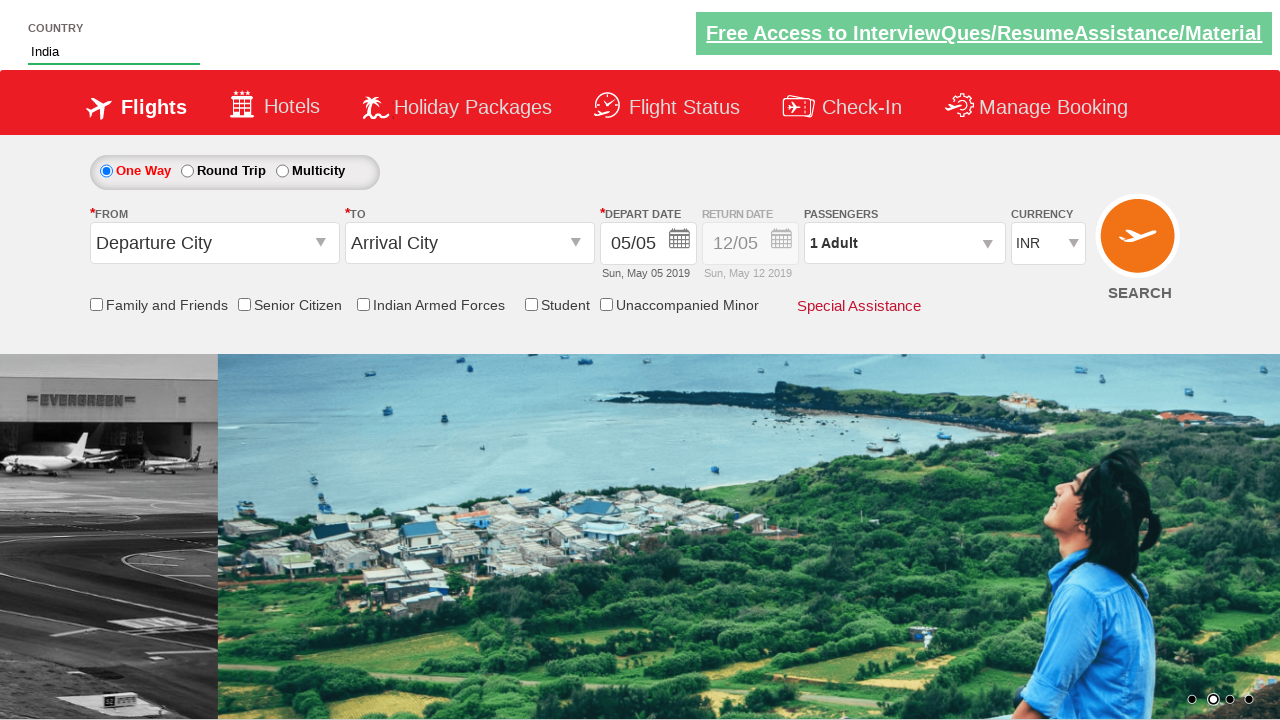

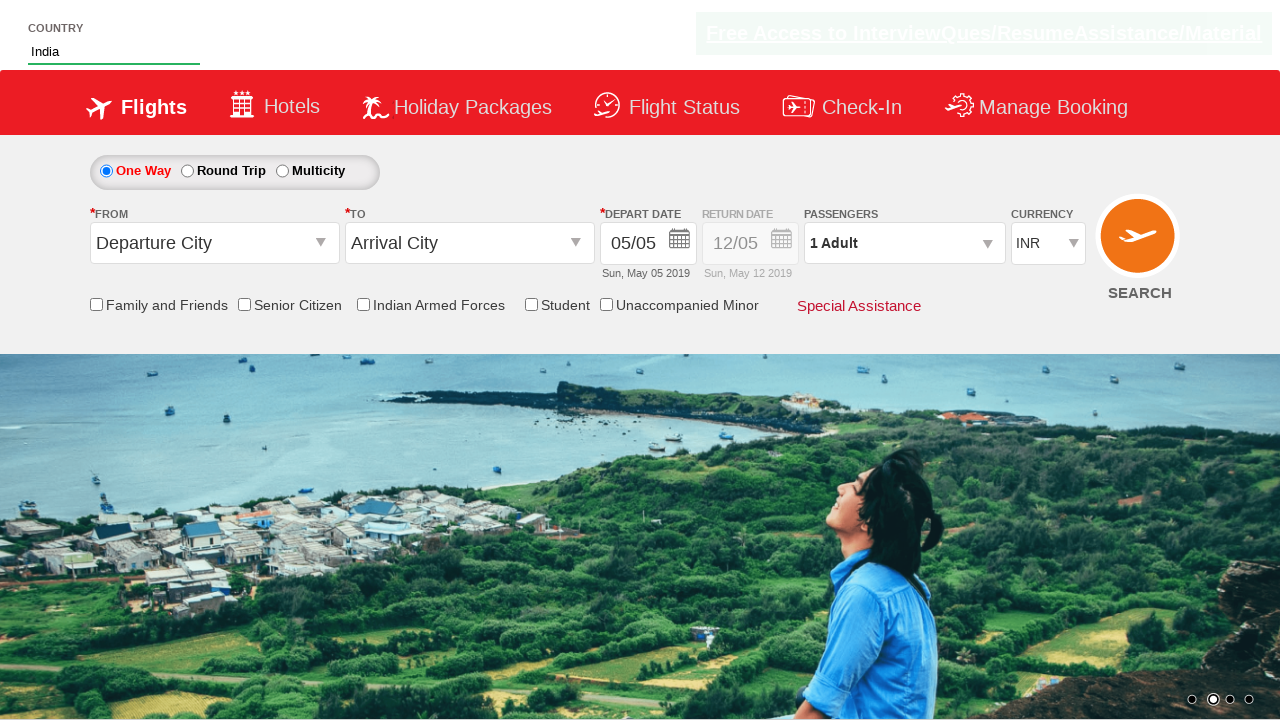